Tests various UI interactions on a practice page including radio buttons, autocomplete fields, dropdowns, checkboxes, navigation, window handling, alerts, and mouse hover functionality.

Starting URL: http://qaclickacademy.com/practice.php

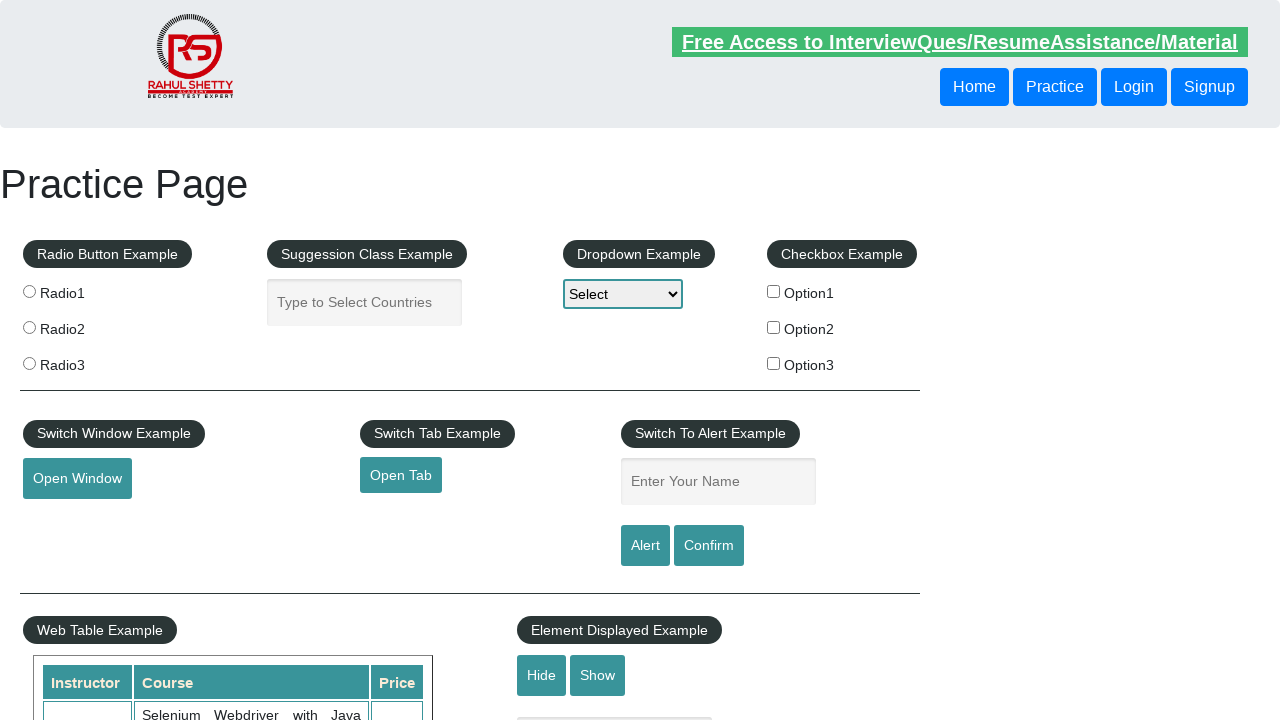

Located radio button element
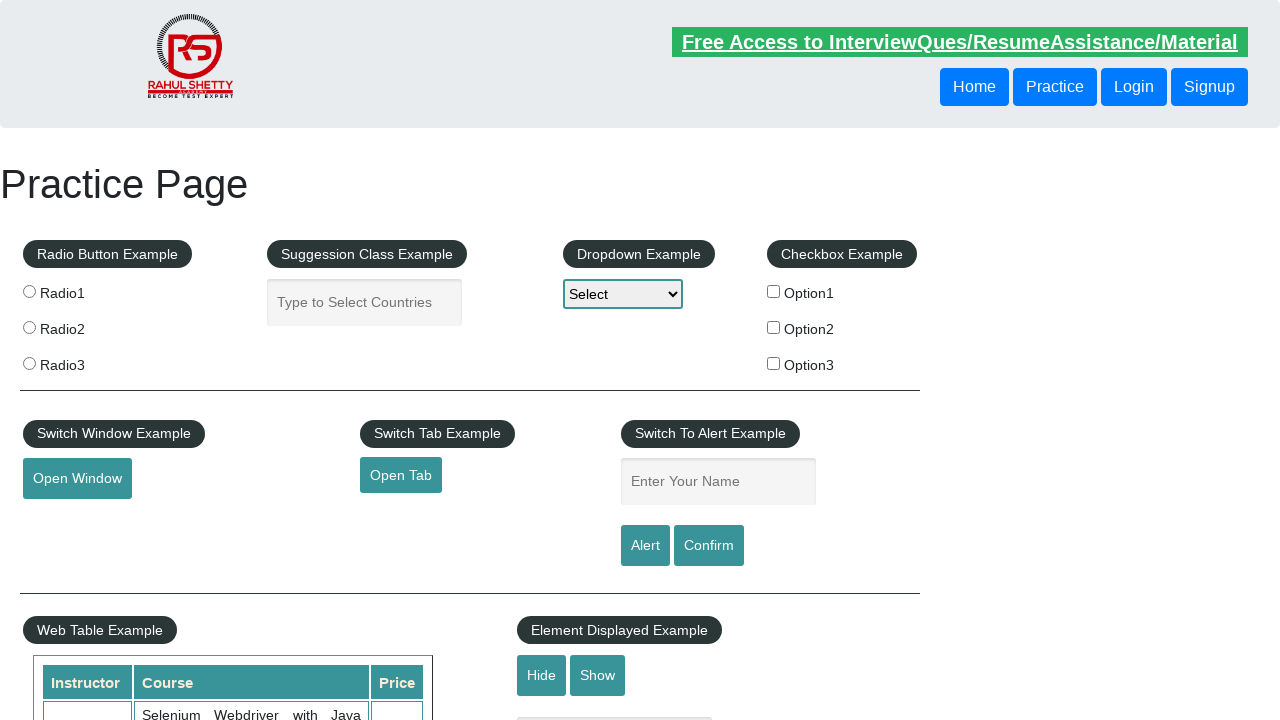

Clicked radio button at (29, 291) on xpath=//body/div[1]/div[1]/fieldset[1]/label[1]/input[1]
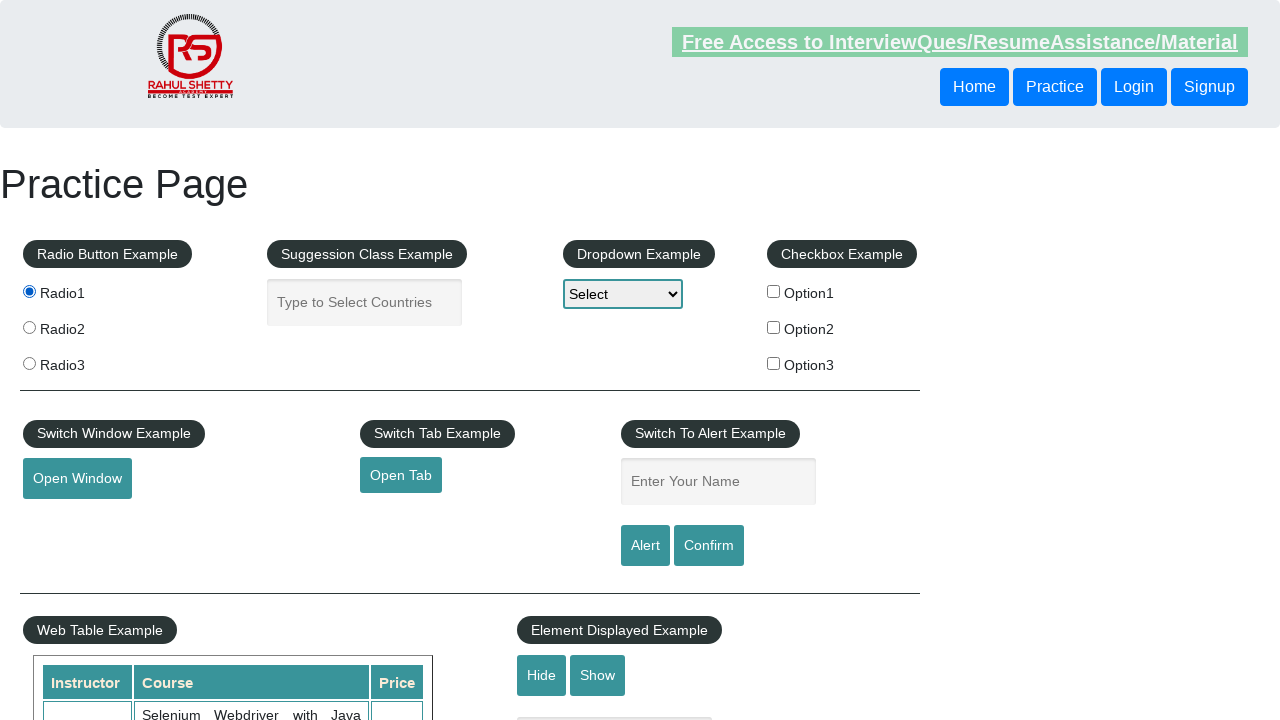

Clicked autocomplete field at (365, 302) on input#autocomplete
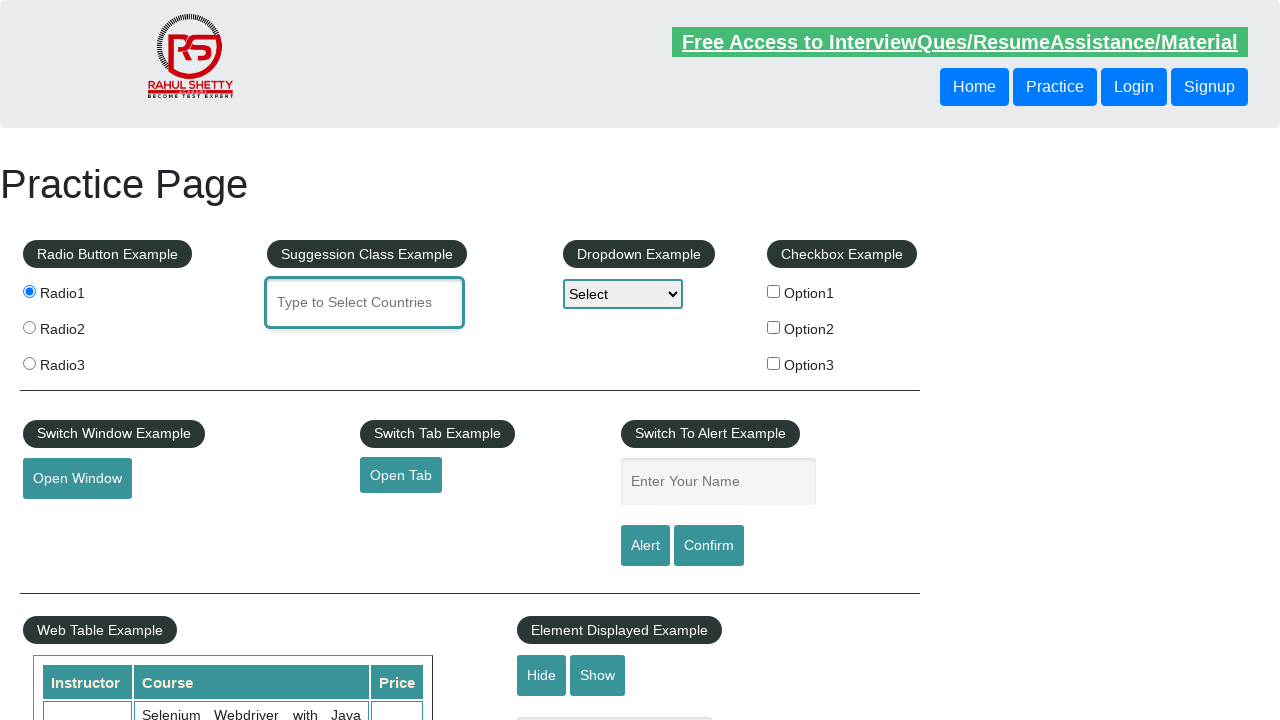

Filled autocomplete field with 'ba' on input#autocomplete
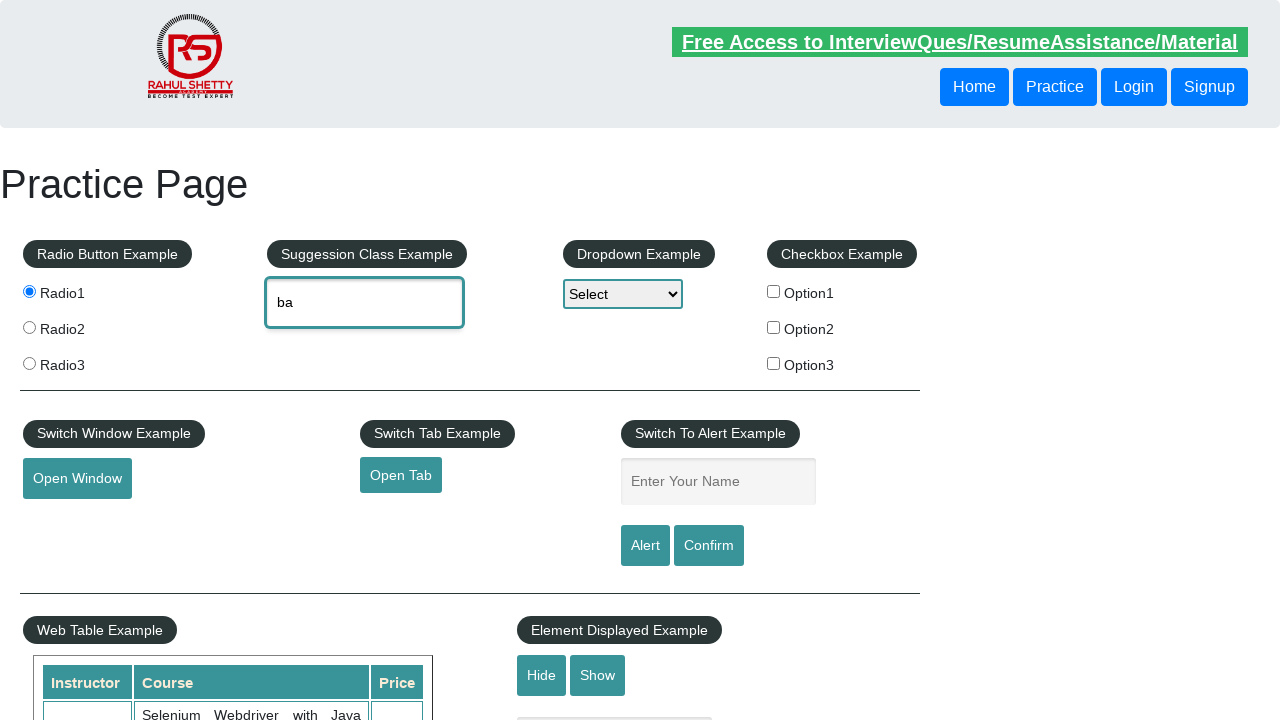

Autocomplete suggestions appeared
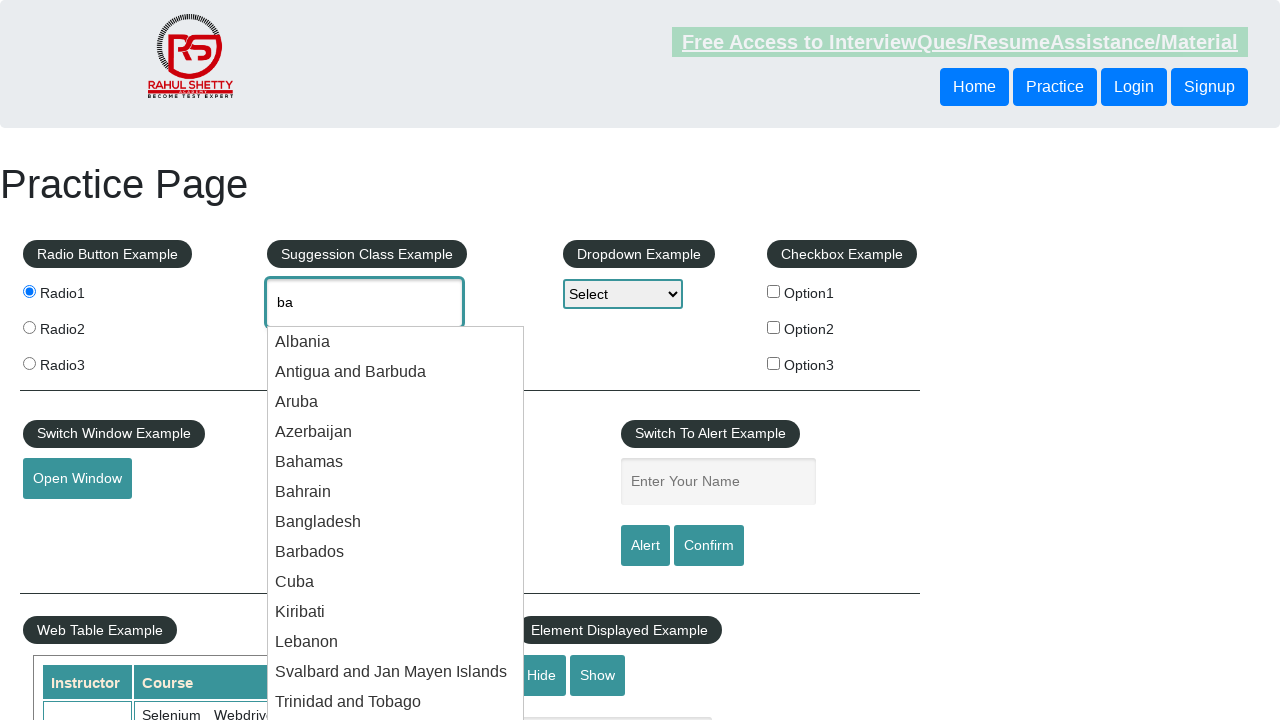

Selected 'Bangladesh' from autocomplete suggestions at (396, 522) on li.ui-menu-item div >> nth=6
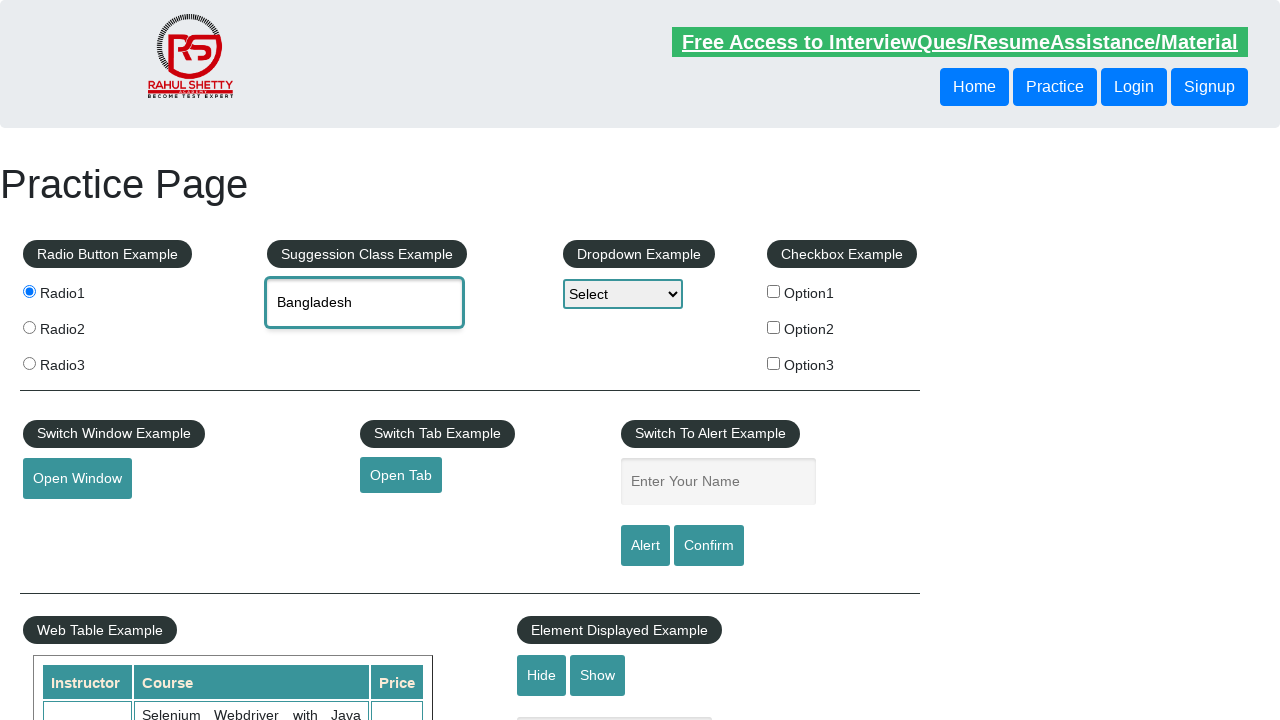

Selected option at index 2 from dropdown on select#dropdown-class-example
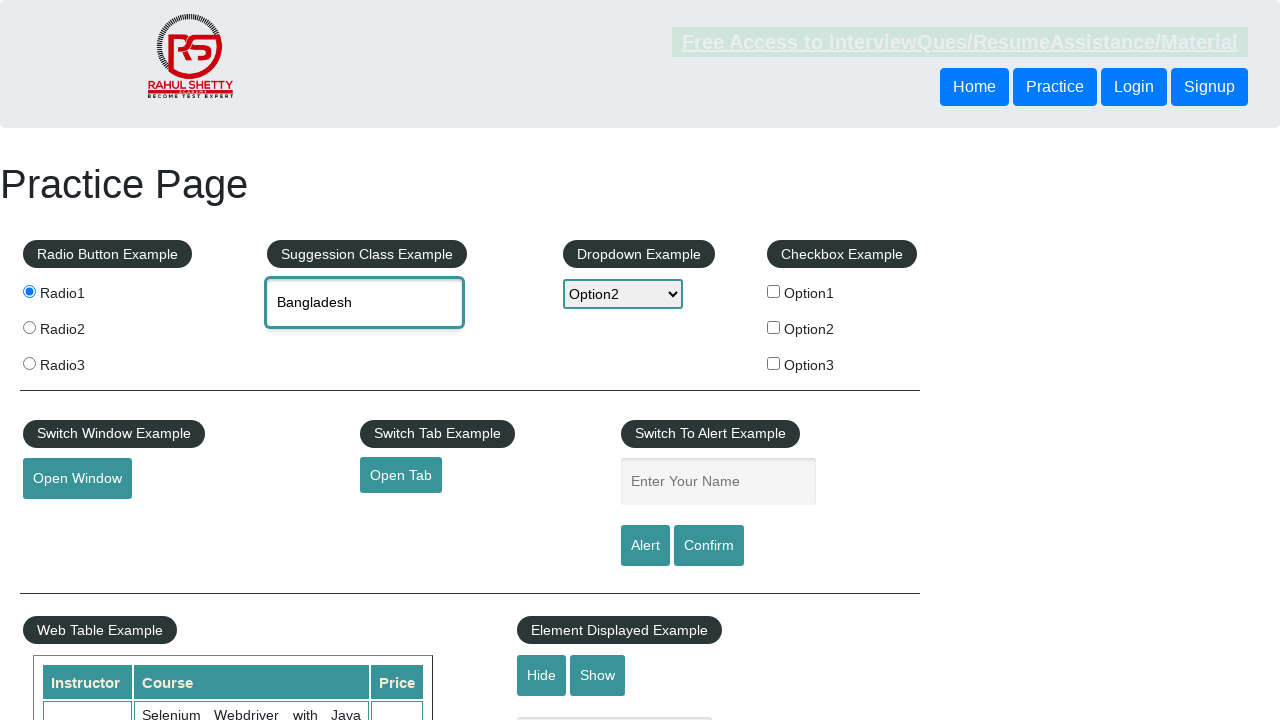

Clicked checkbox option 1 at (774, 291) on input#checkBoxOption1
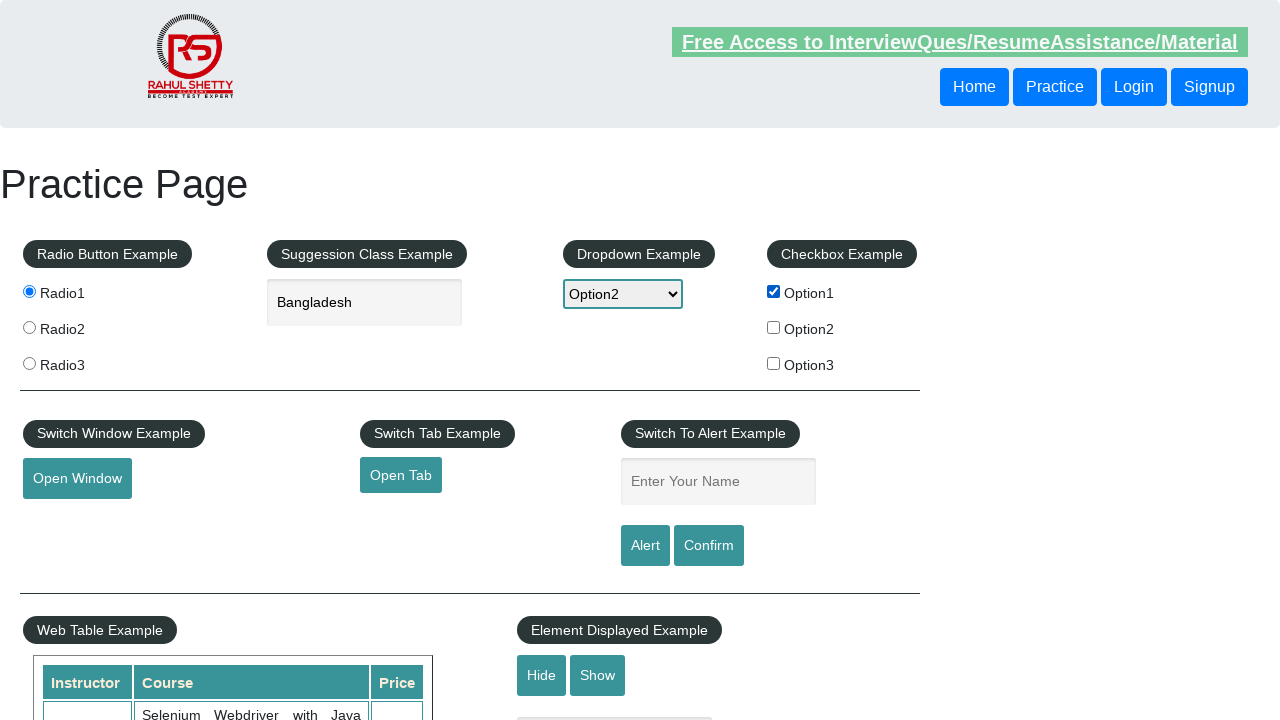

Navigated to http://www.qaclickacademy.com/
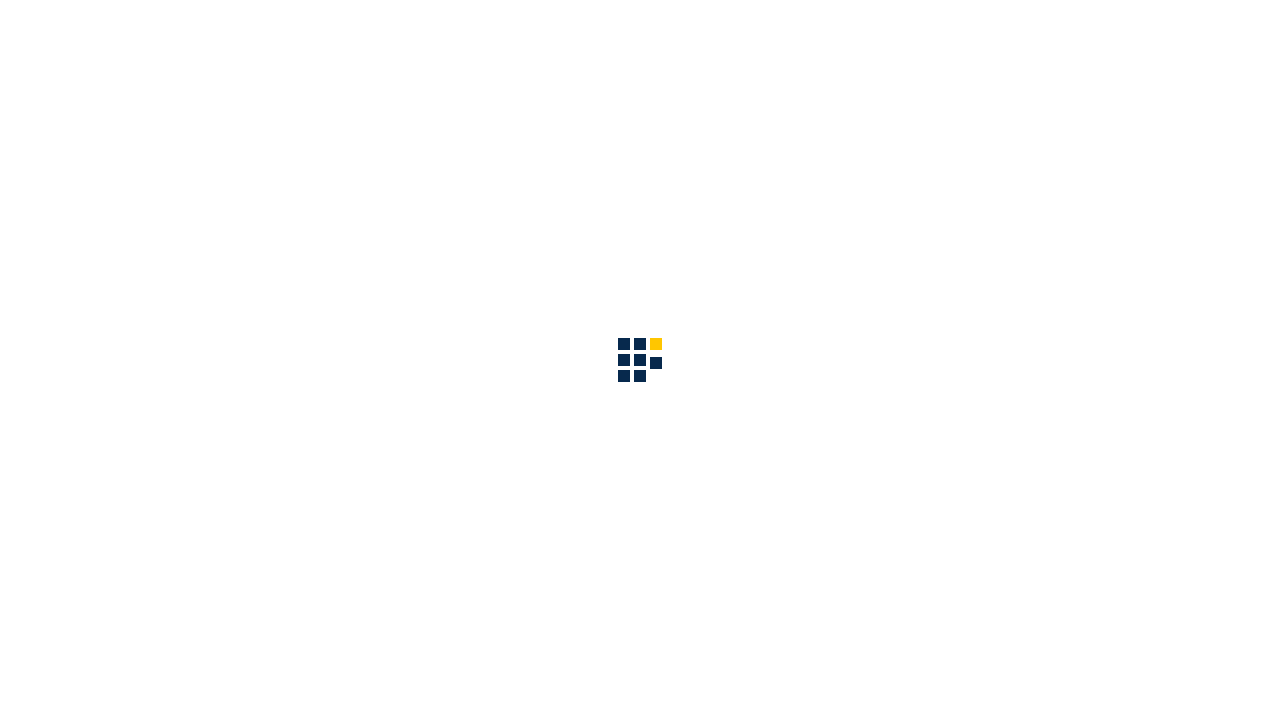

Navigated back to practice page
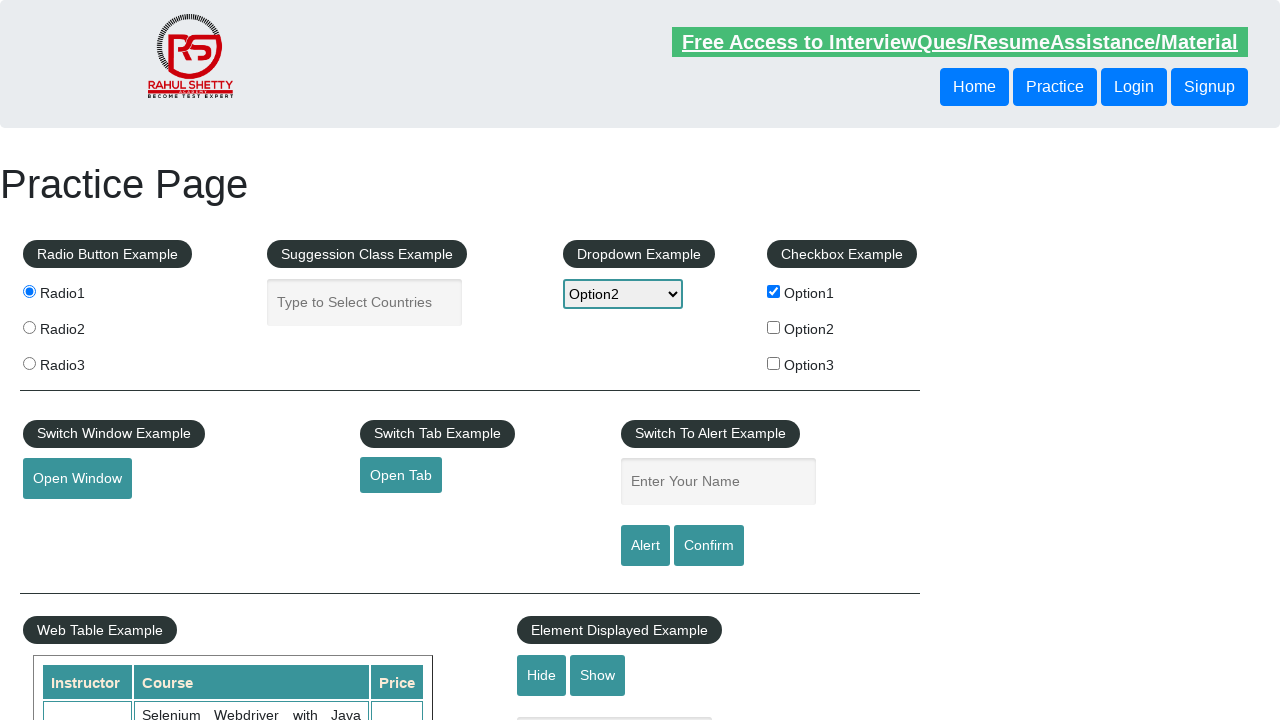

Clicked link to open new tab at (401, 475) on a#opentab
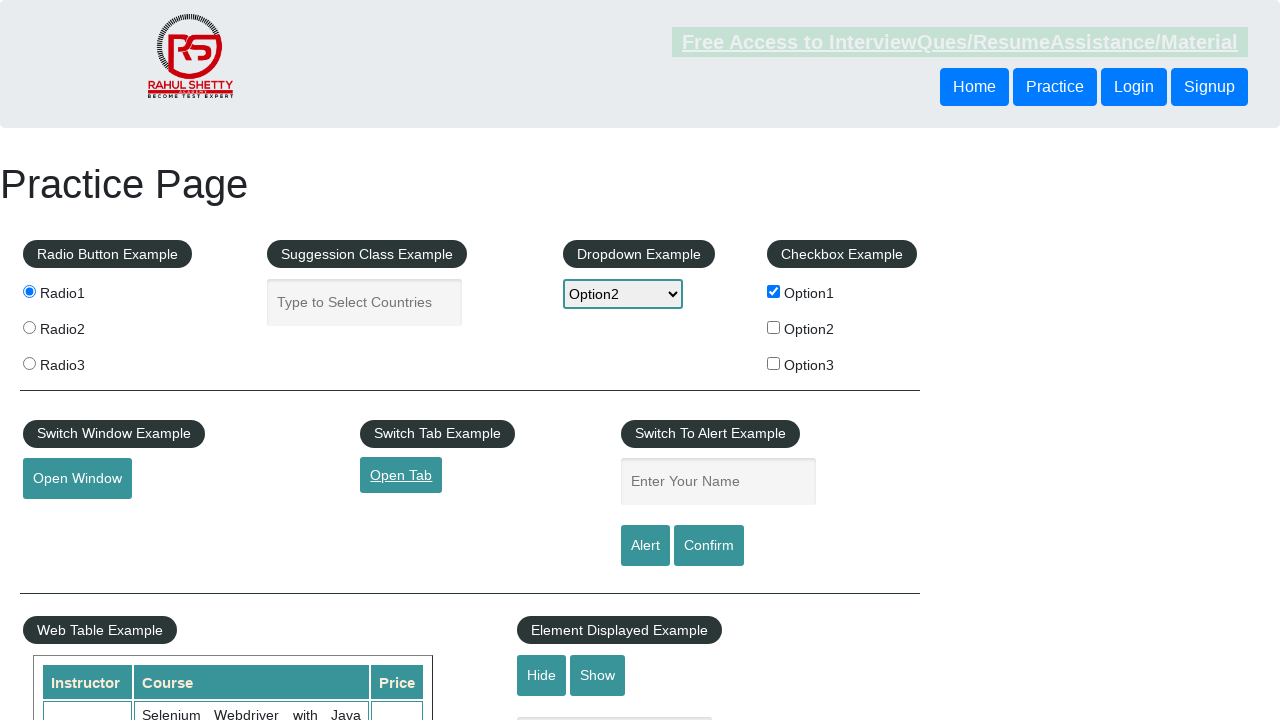

Closed the newly opened tab
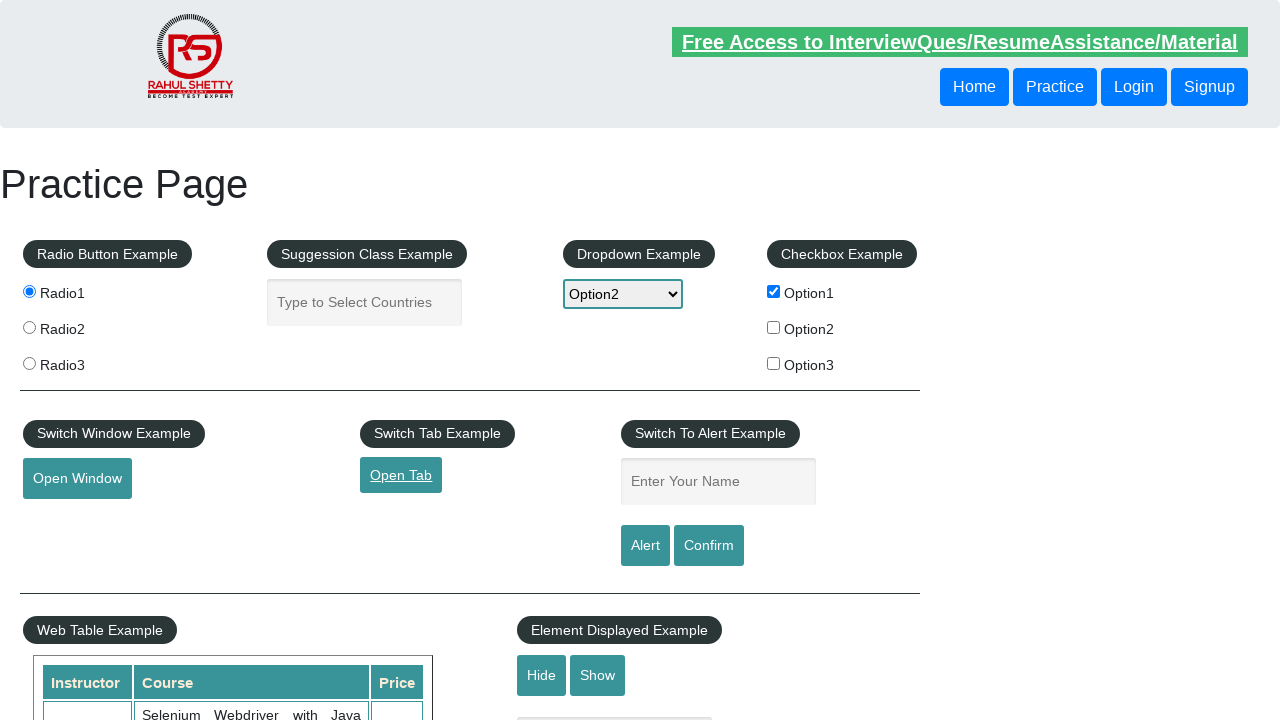

Clicked alert button at (645, 546) on input#alertbtn
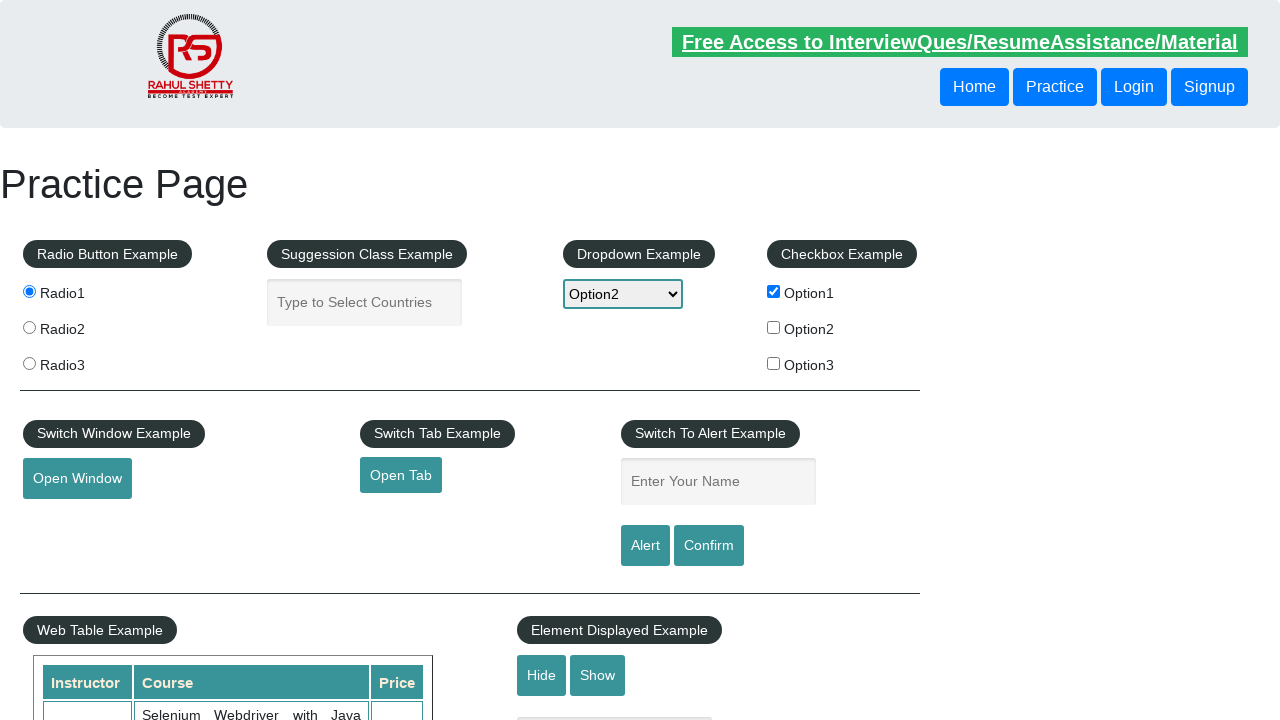

Accepted alert dialog
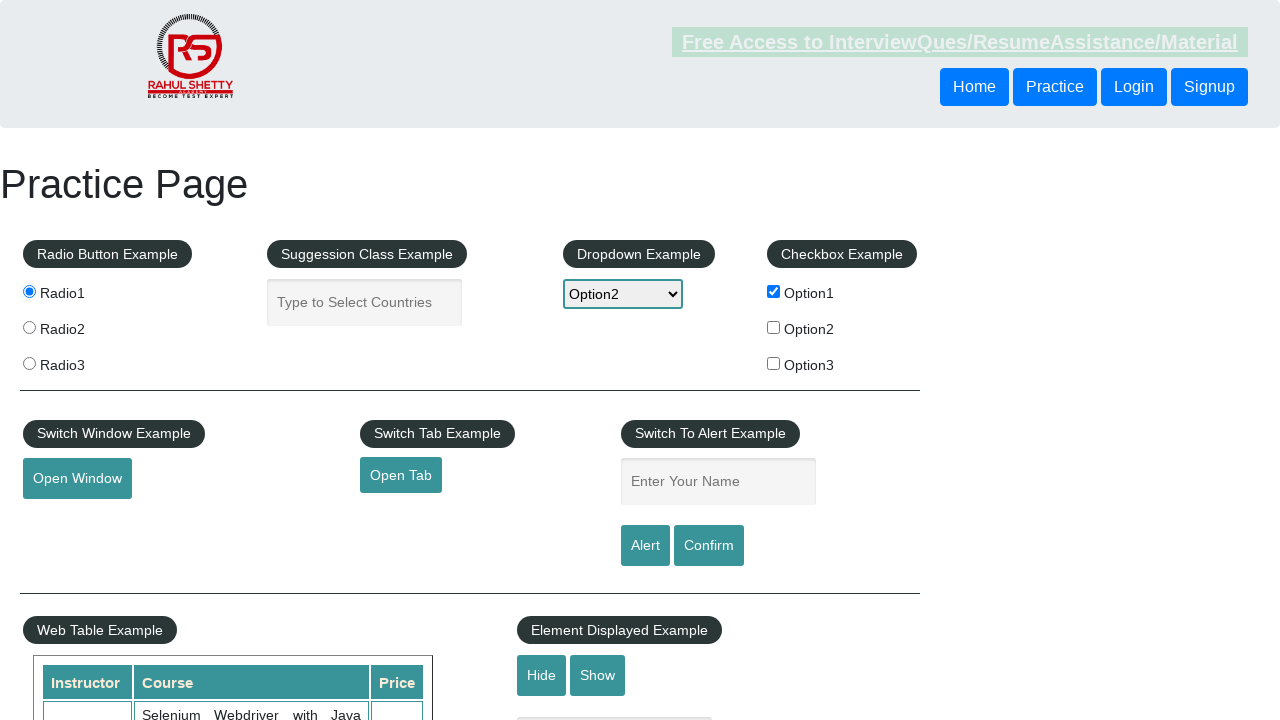

Waited 500ms after alert acceptance
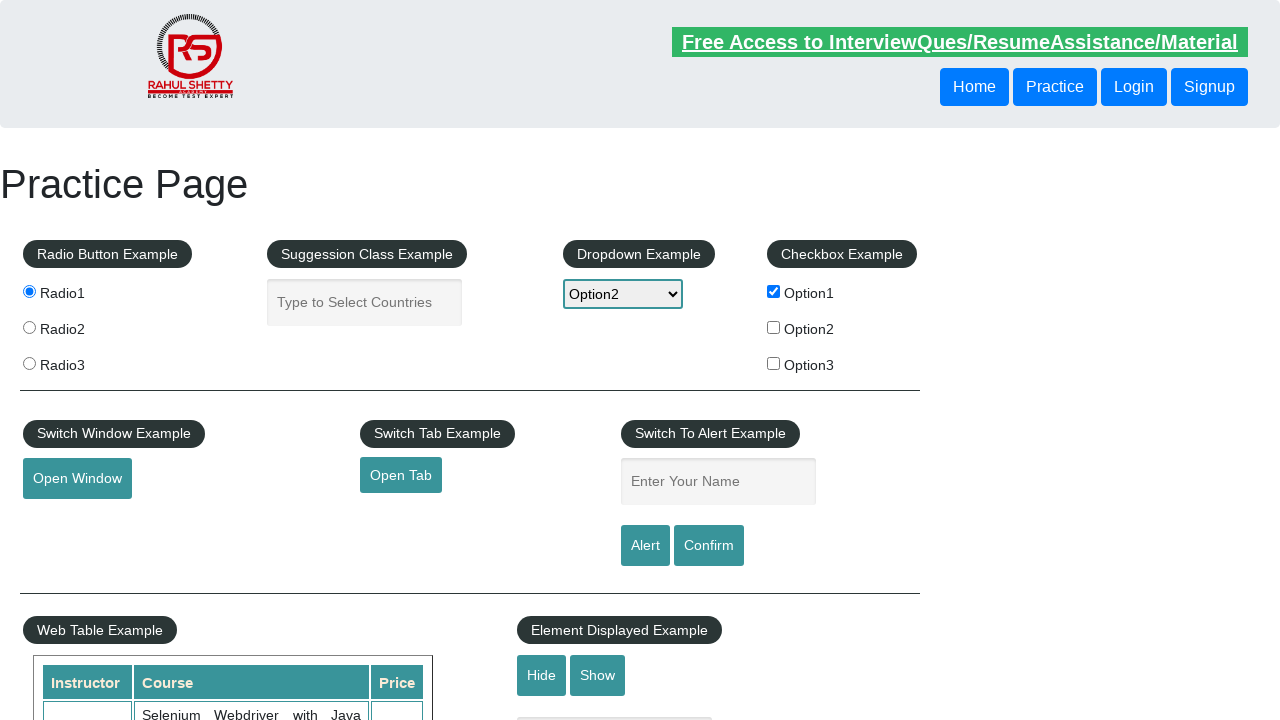

Clicked confirm button at (709, 546) on input#confirmbtn
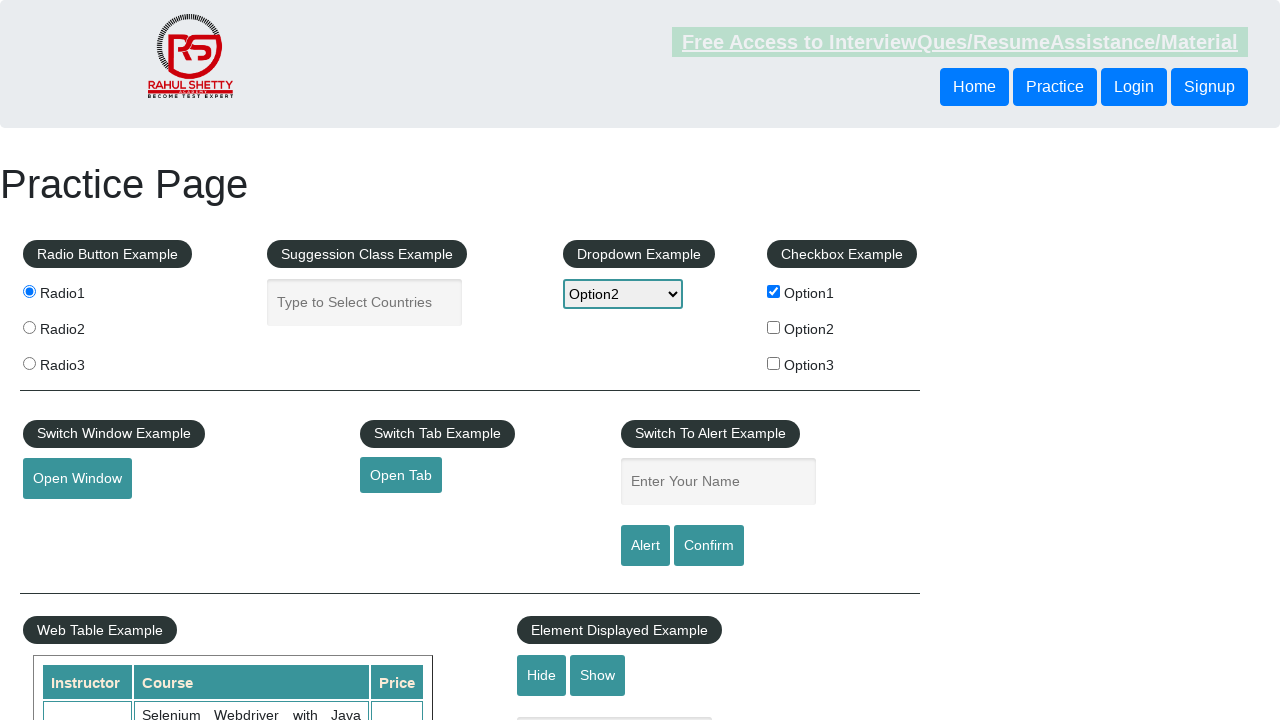

Dismissed confirmation dialog
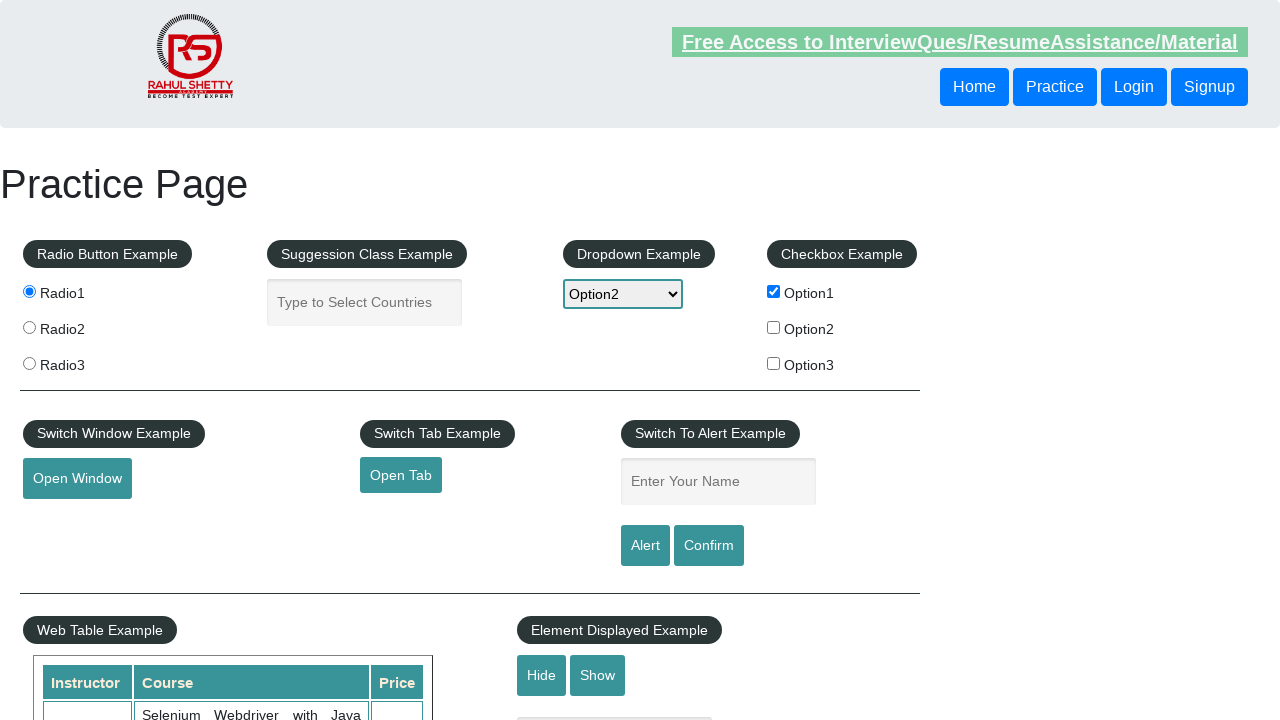

Waited 500ms after dialog dismissal
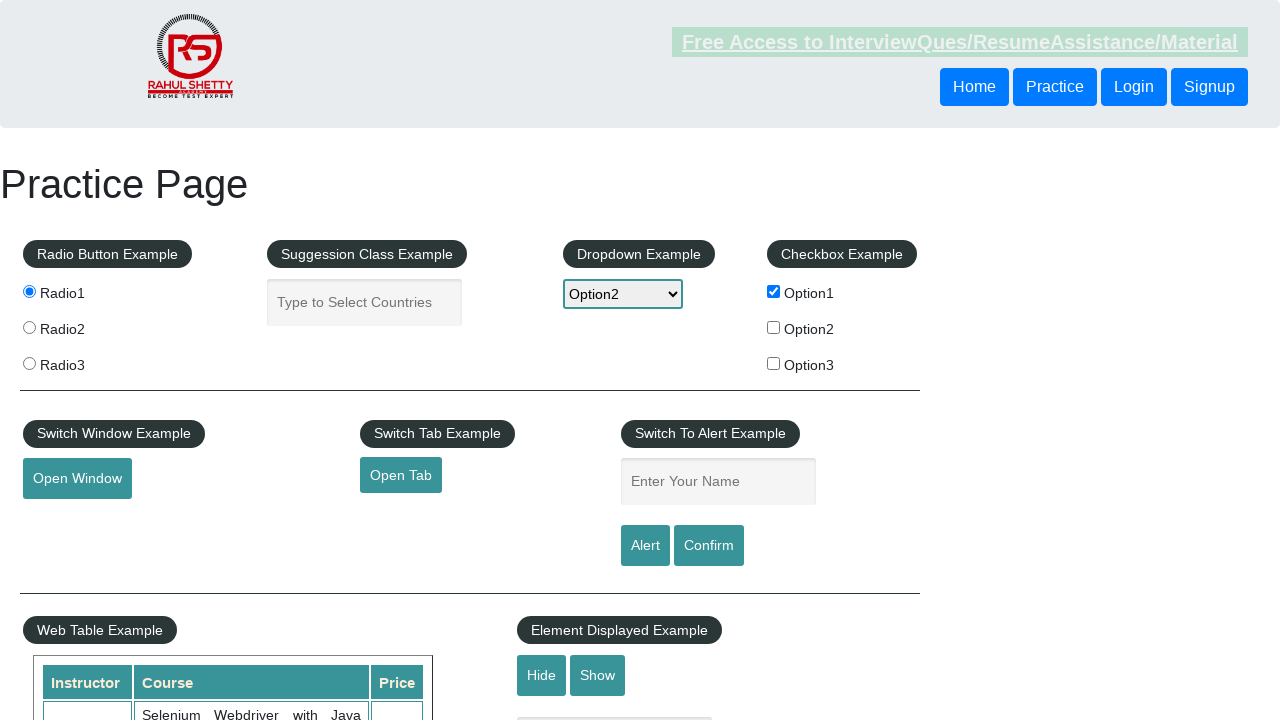

Hovered over mouse hover button at (83, 361) on button#mousehover
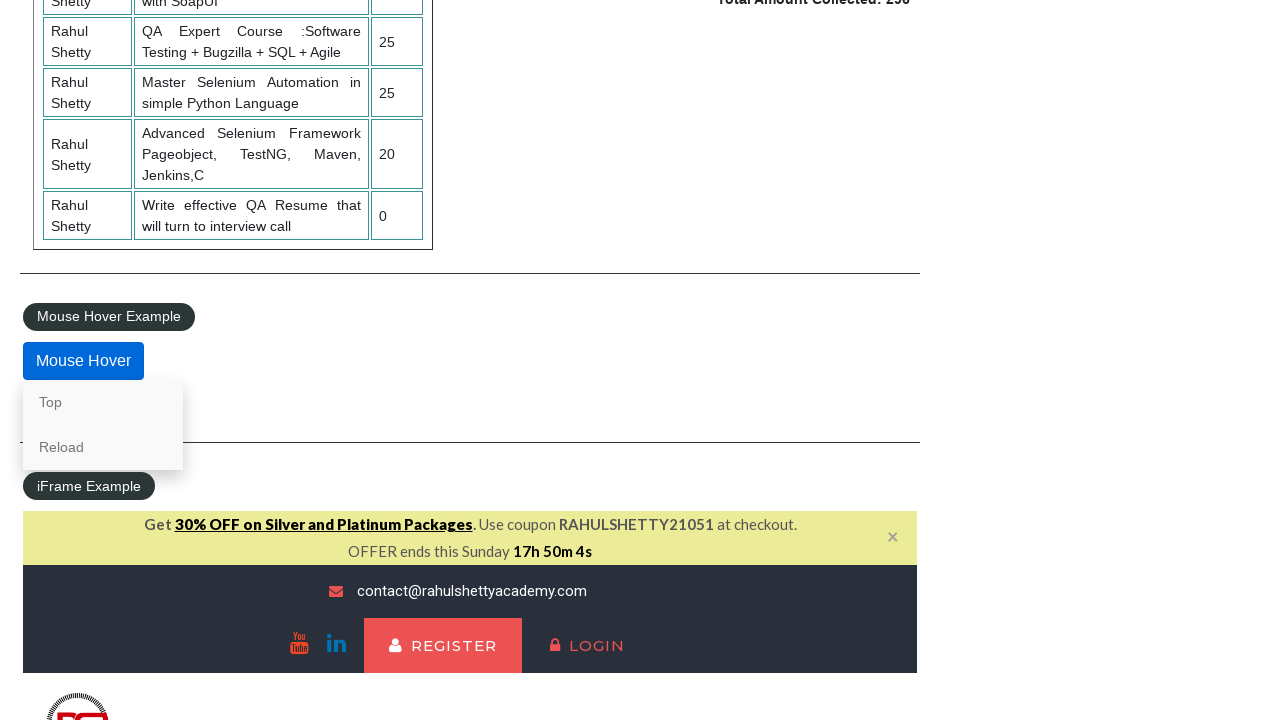

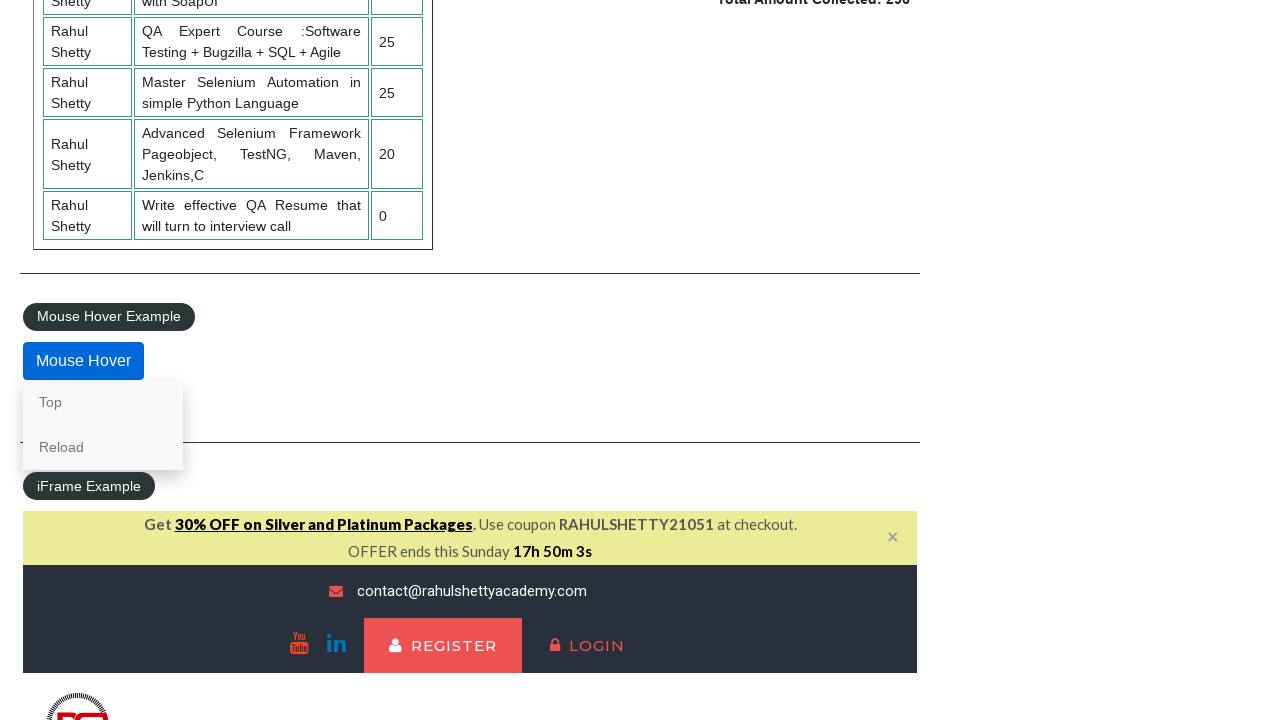